Demonstrates injecting jQuery and jQuery Growl library into a page via JavaScript execution, then displaying growl notification messages on the page for debugging purposes.

Starting URL: http://the-internet.herokuapp.com

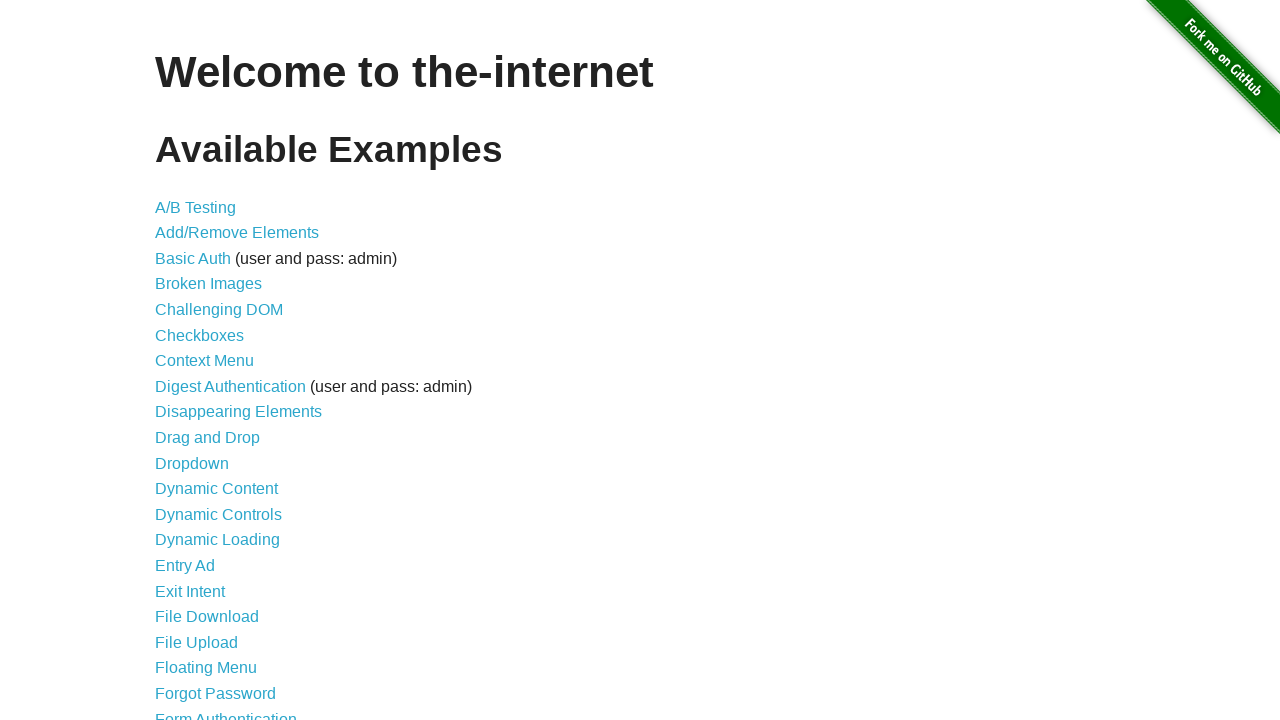

Injected jQuery library into page if not already present
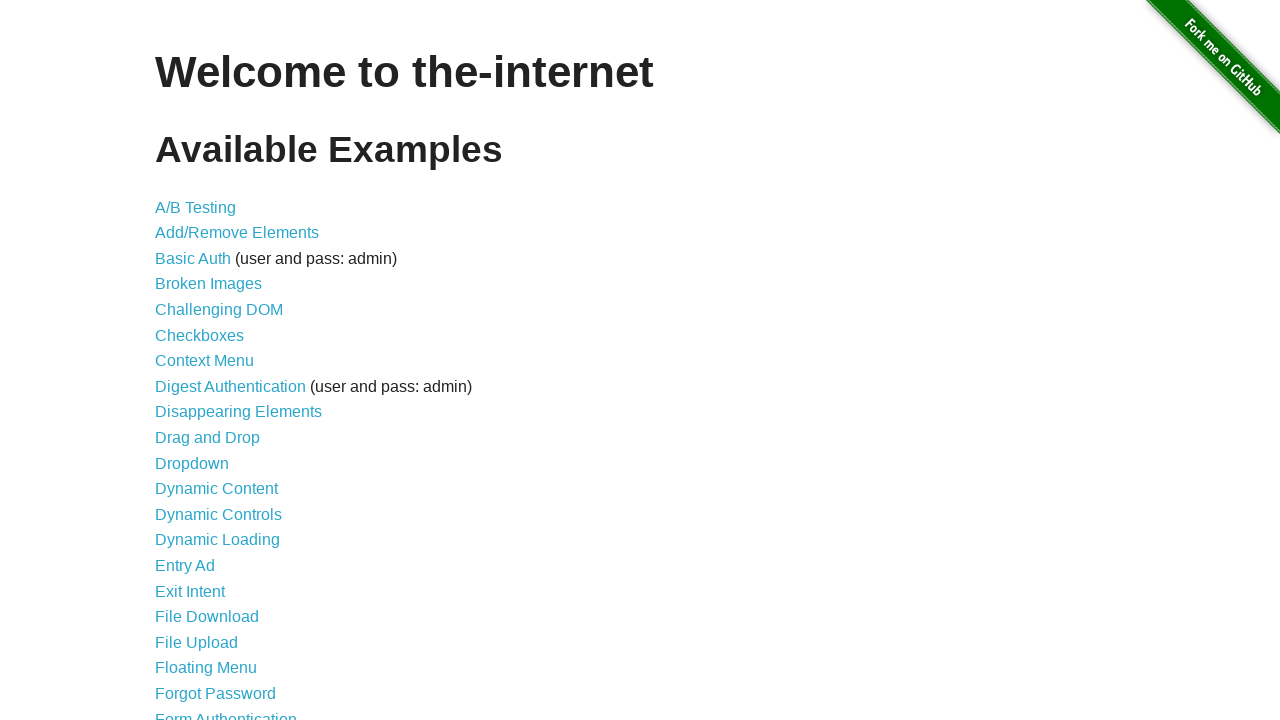

Waited for jQuery to load
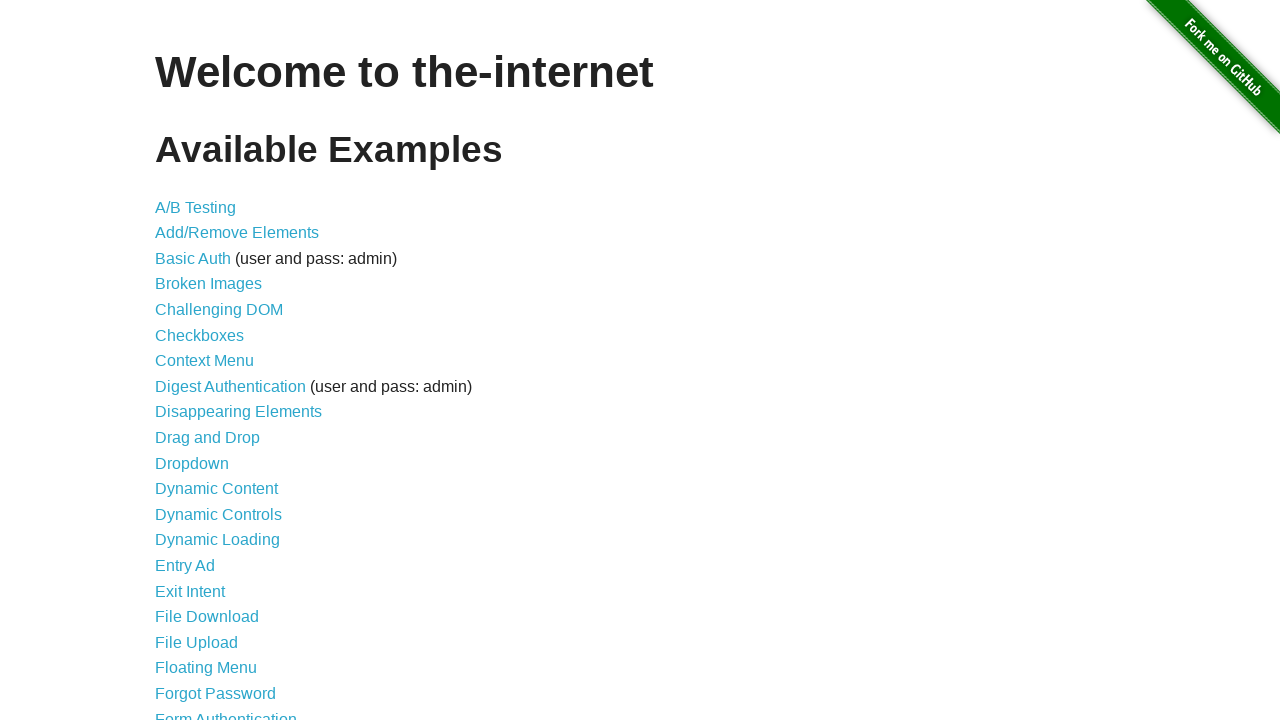

Loaded jQuery Growl library via $.getScript()
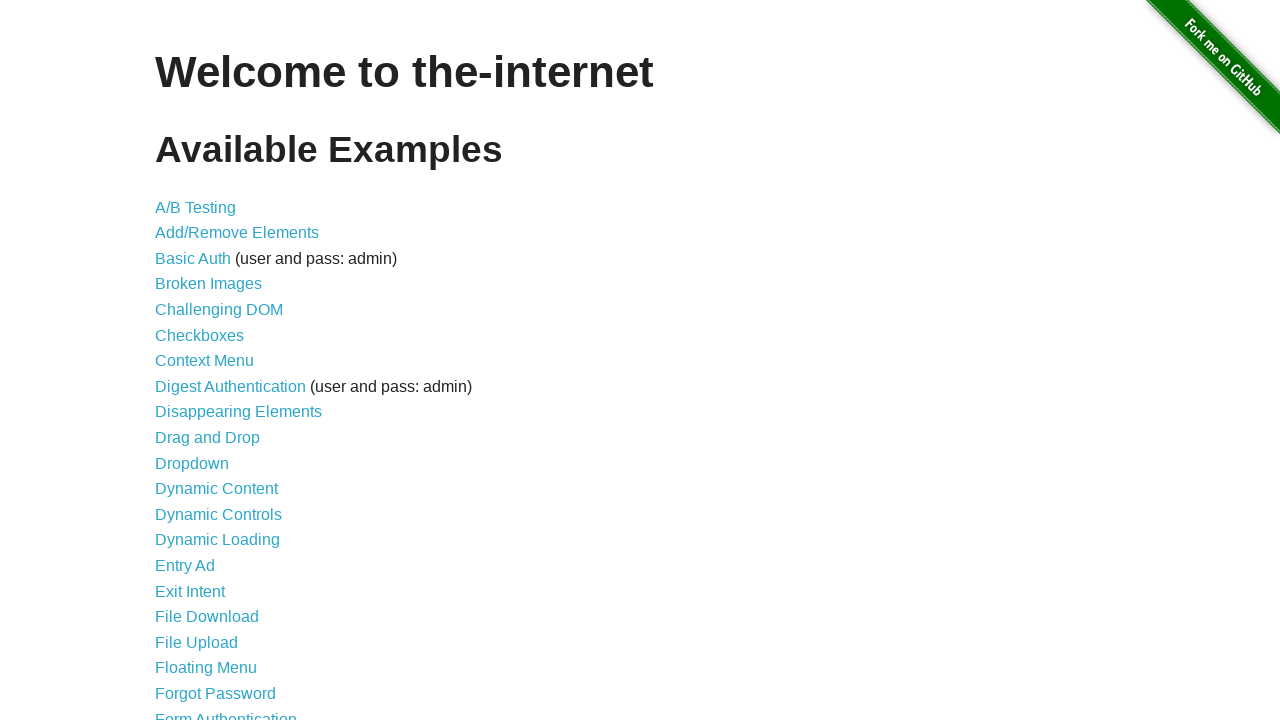

Added jQuery Growl CSS stylesheet to page head
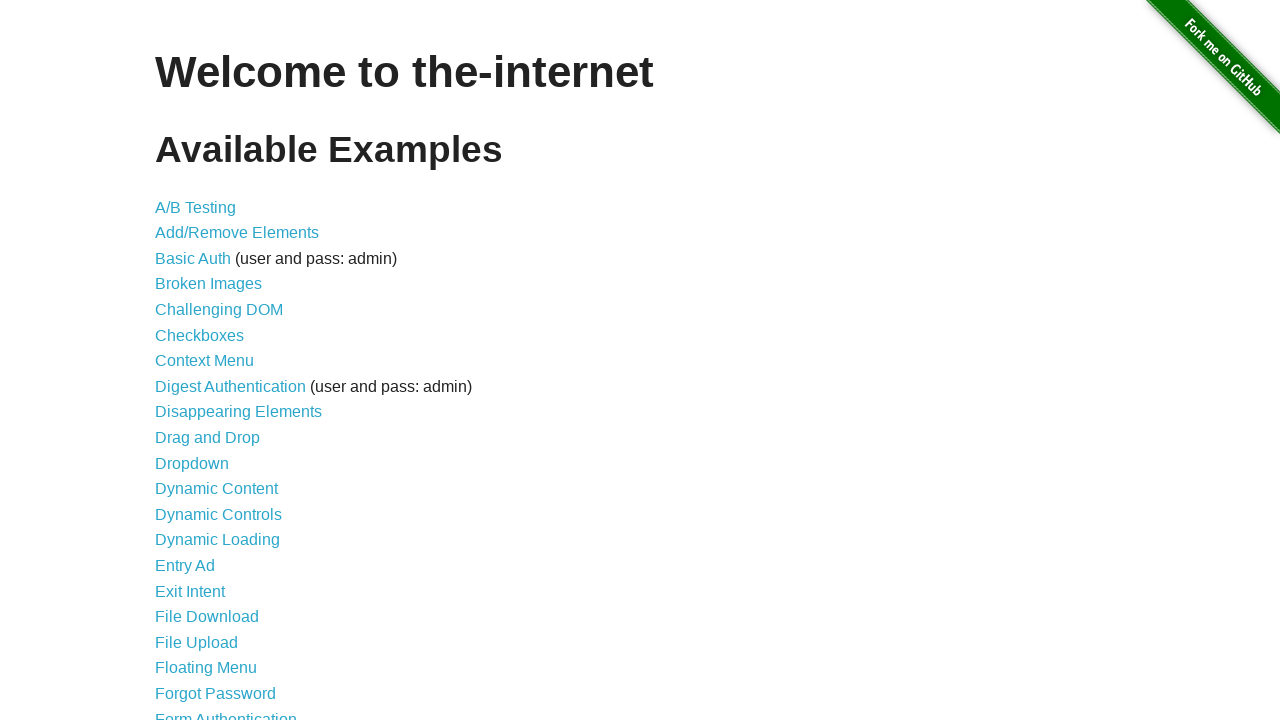

Waited for jQuery Growl function to be available
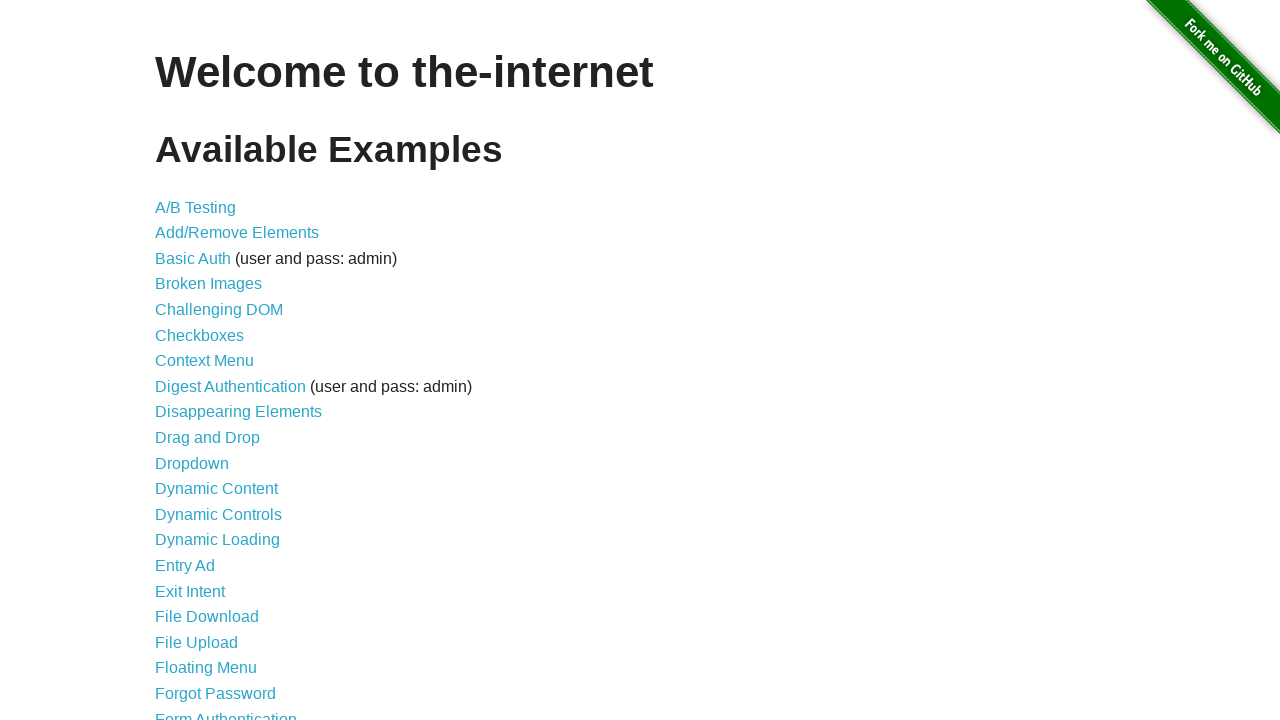

Displayed default growl notification with GET title and / message
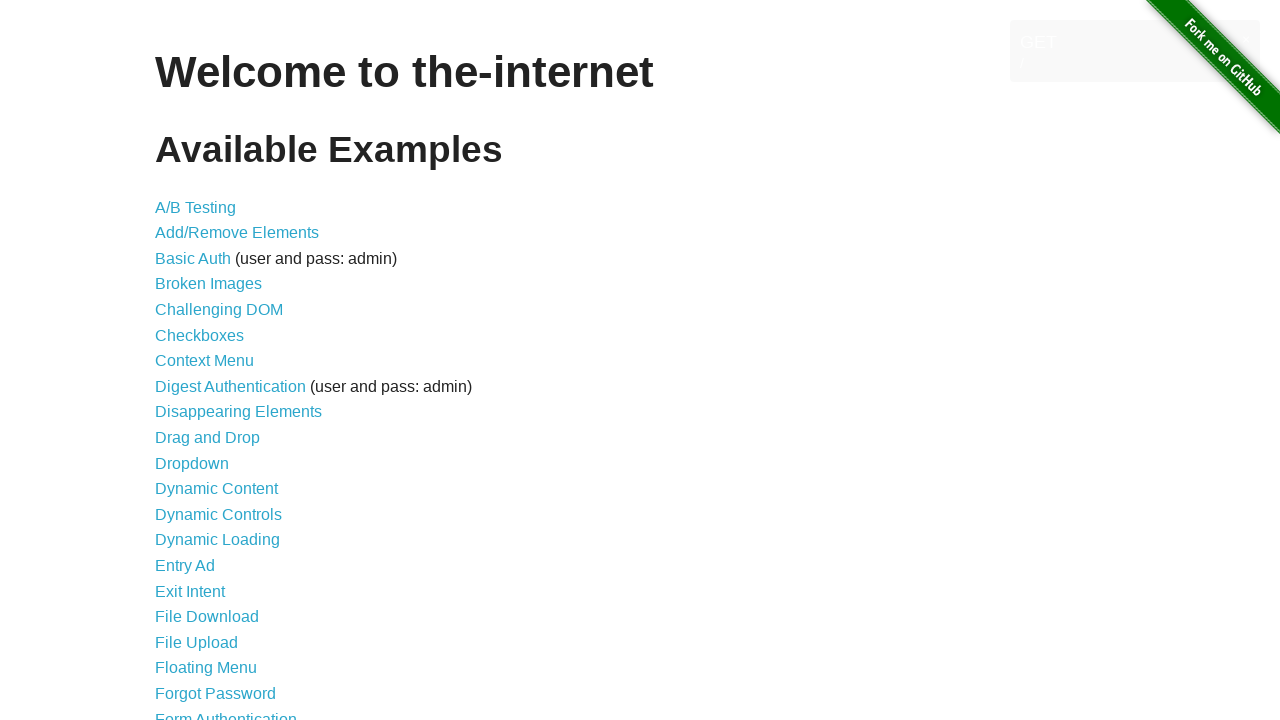

Displayed error-style growl notification
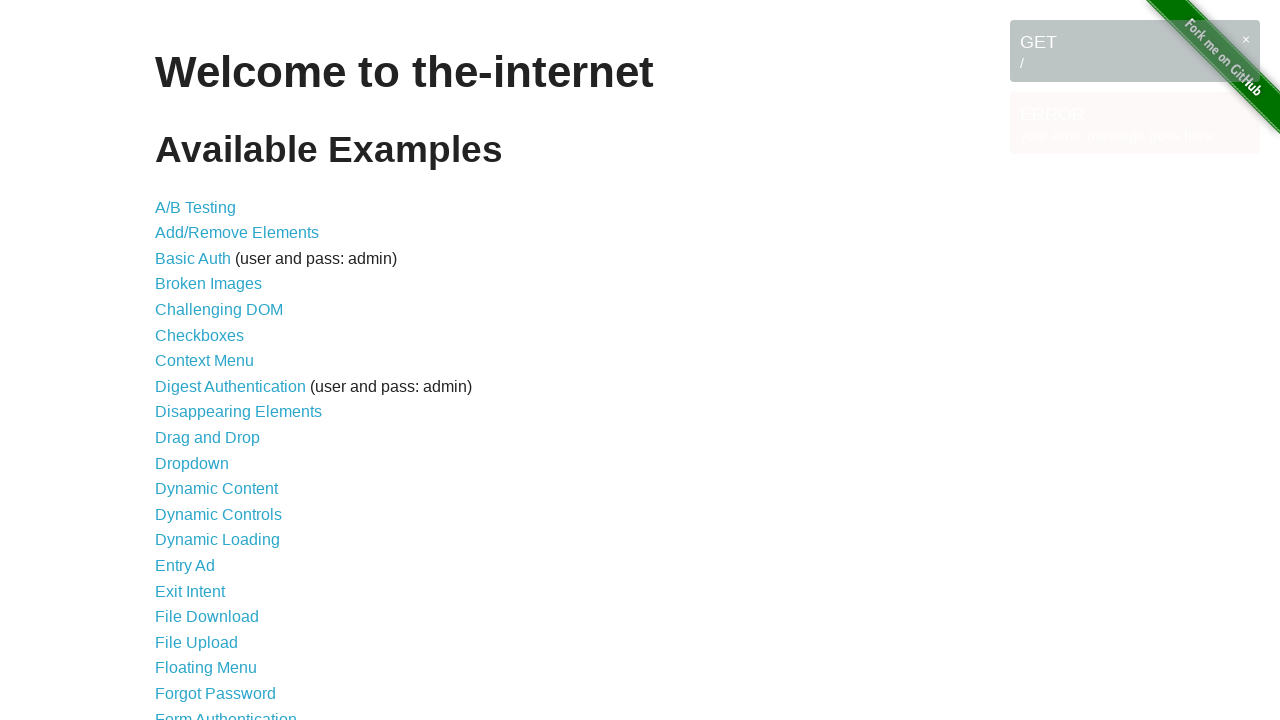

Displayed notice-style growl notification
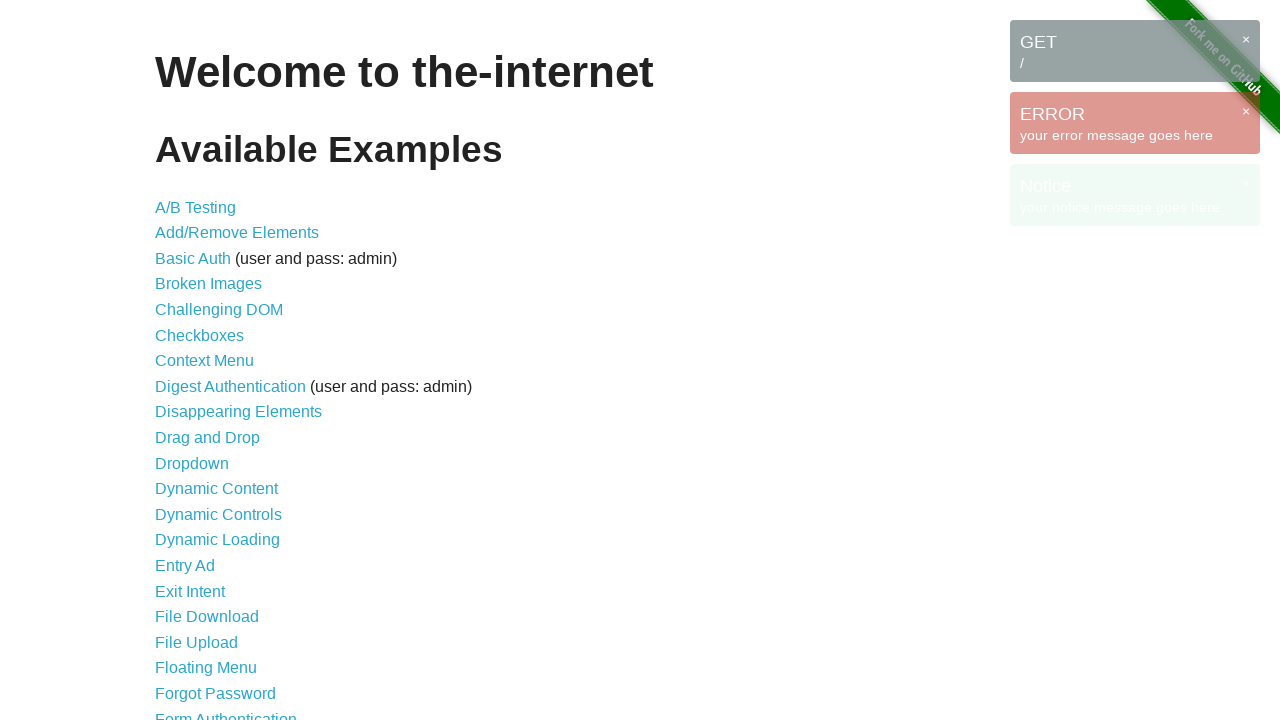

Displayed warning-style growl notification
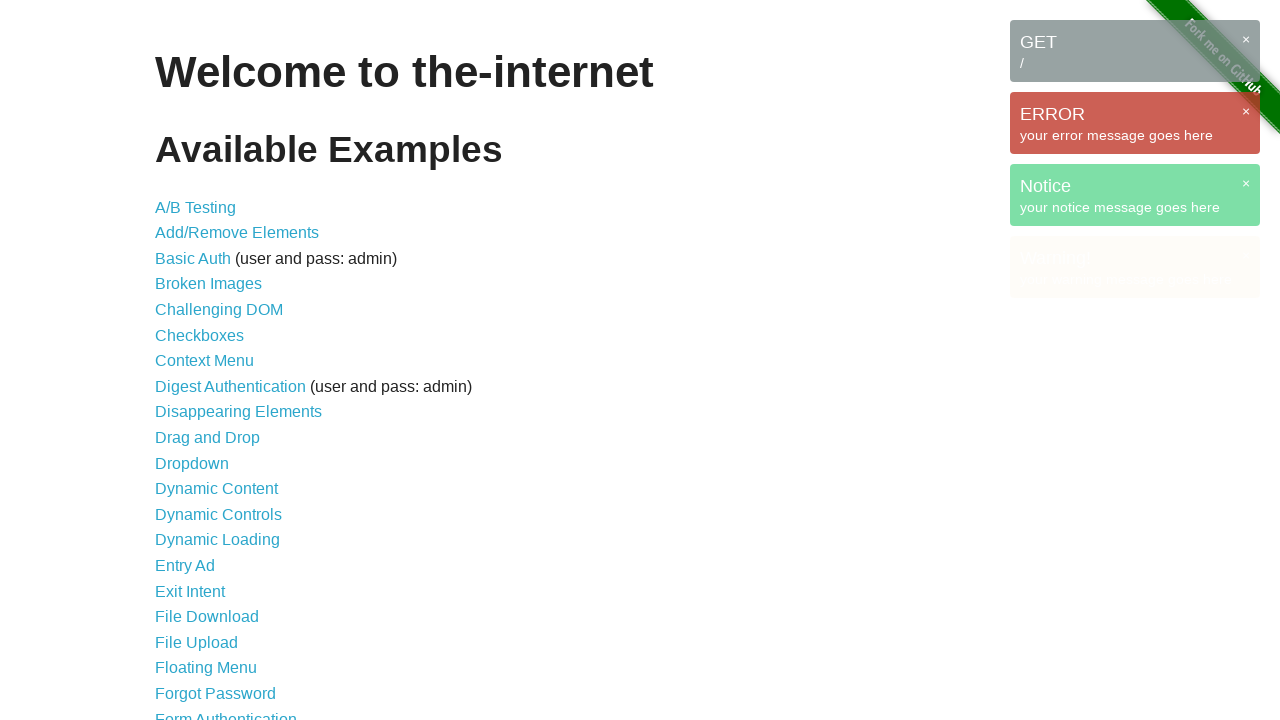

Waited for growl notifications to be visible on page
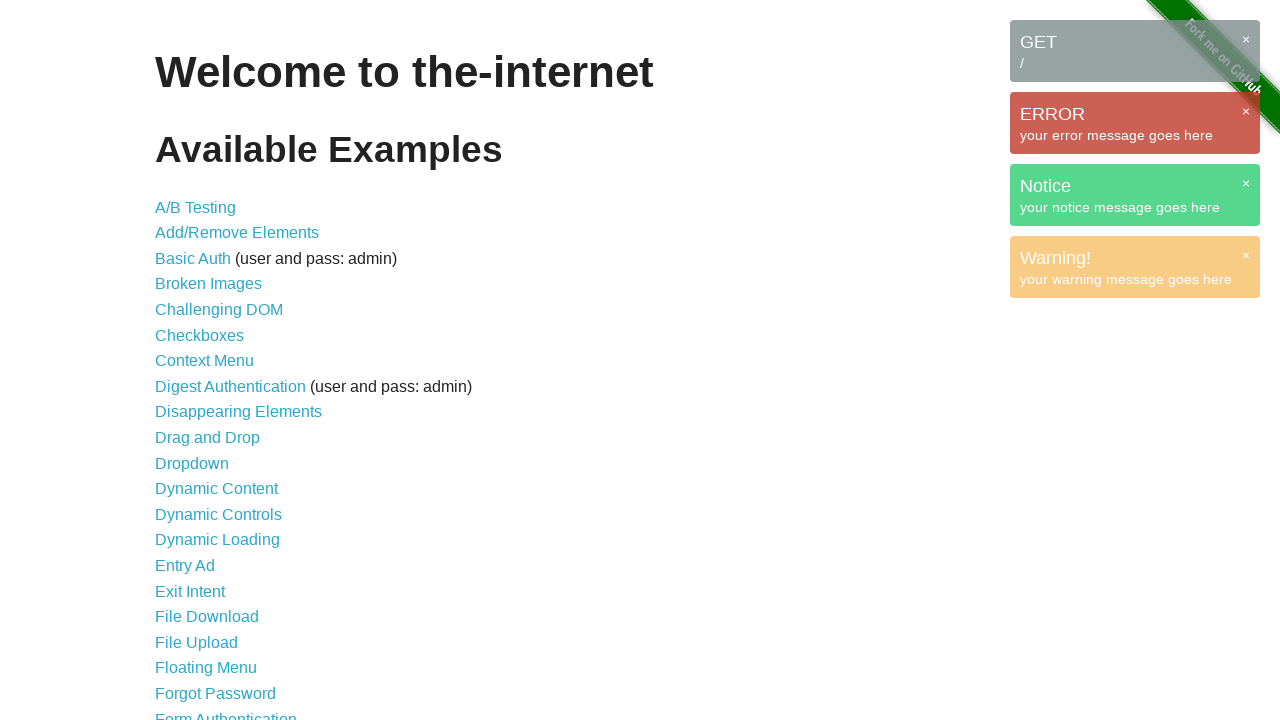

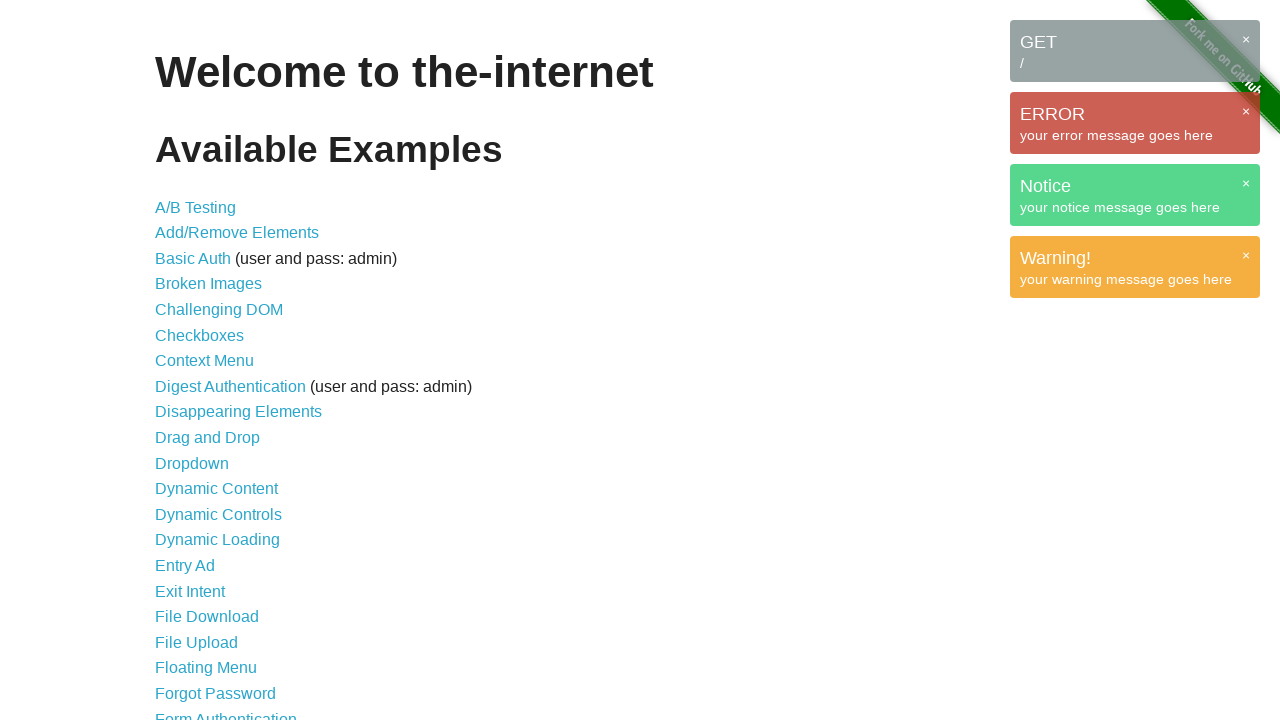